Calculates the sum of two numbers displayed on the page, selects the result from a dropdown menu, and submits the form

Starting URL: http://suninjuly.github.io/selects1.html

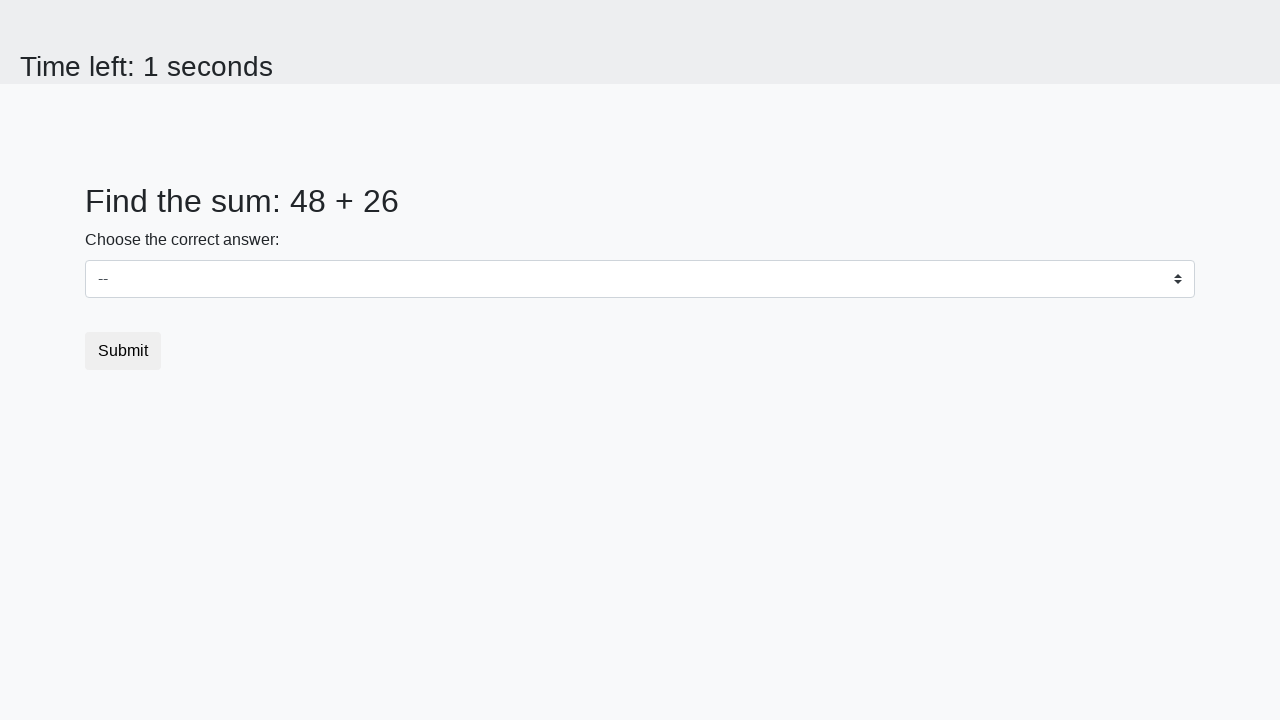

Retrieved first number from #num1 element
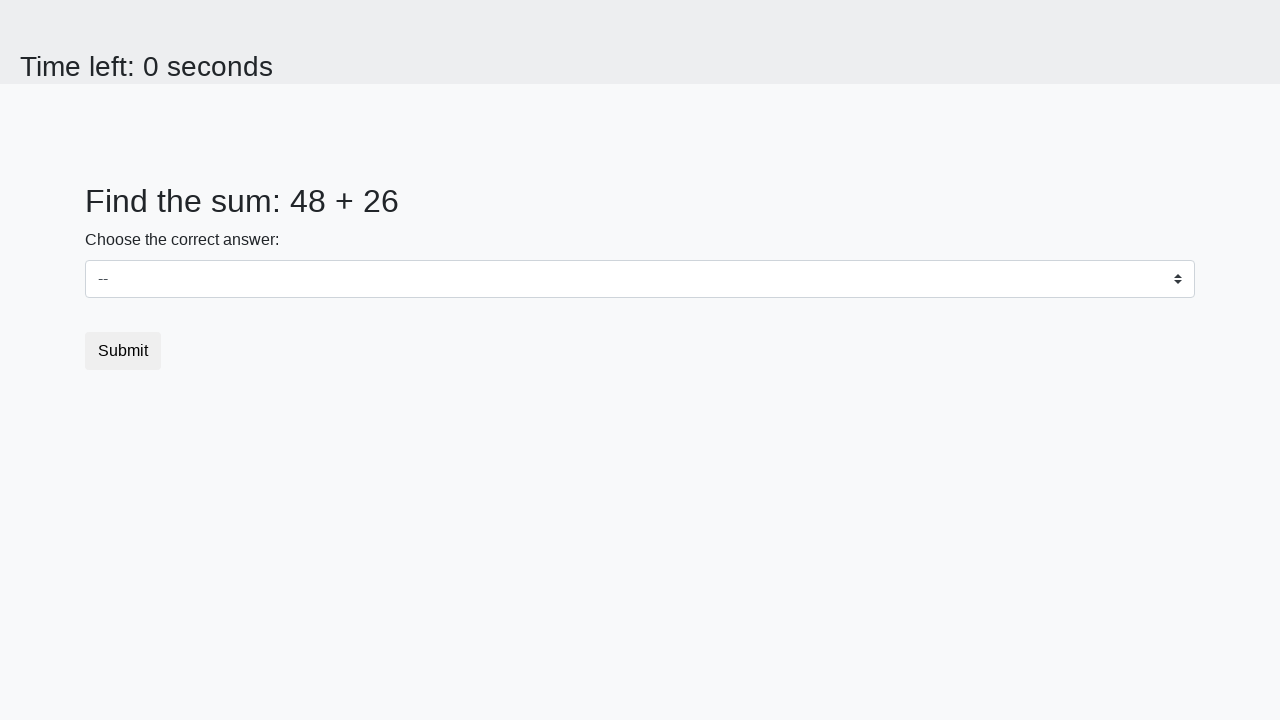

Retrieved second number from #num2 element
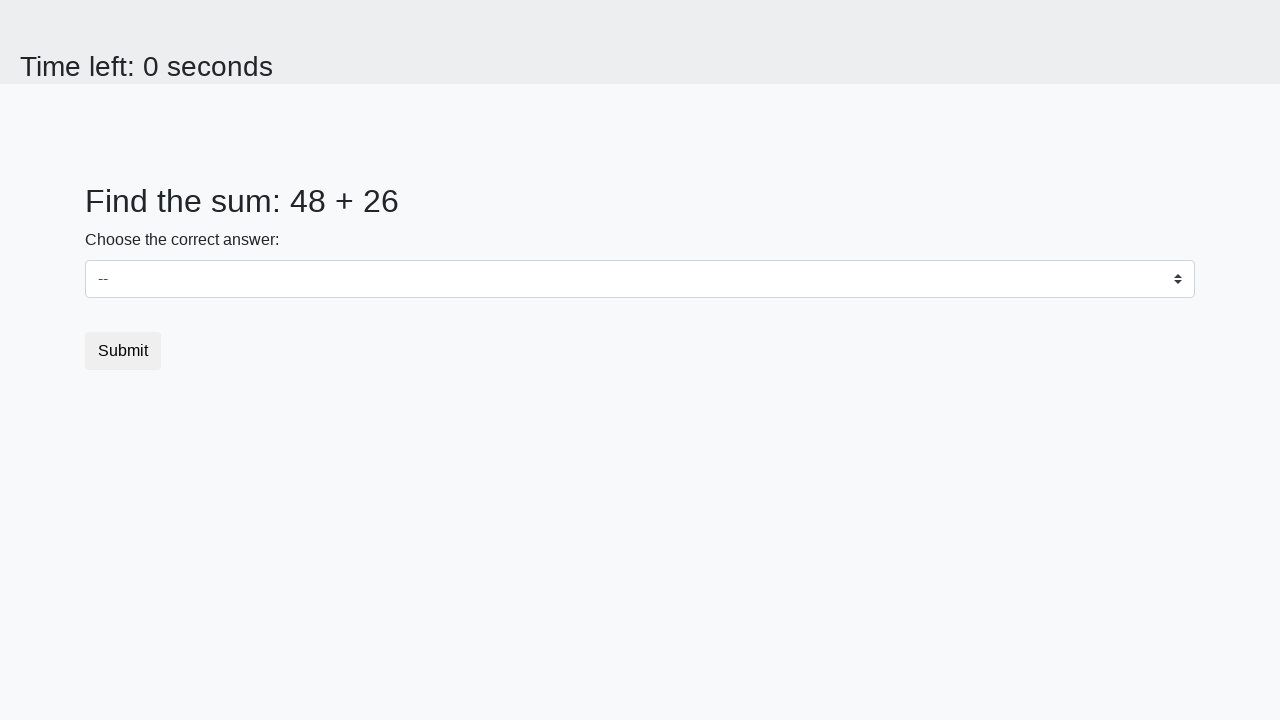

Calculated sum of 48 + 26 = 74
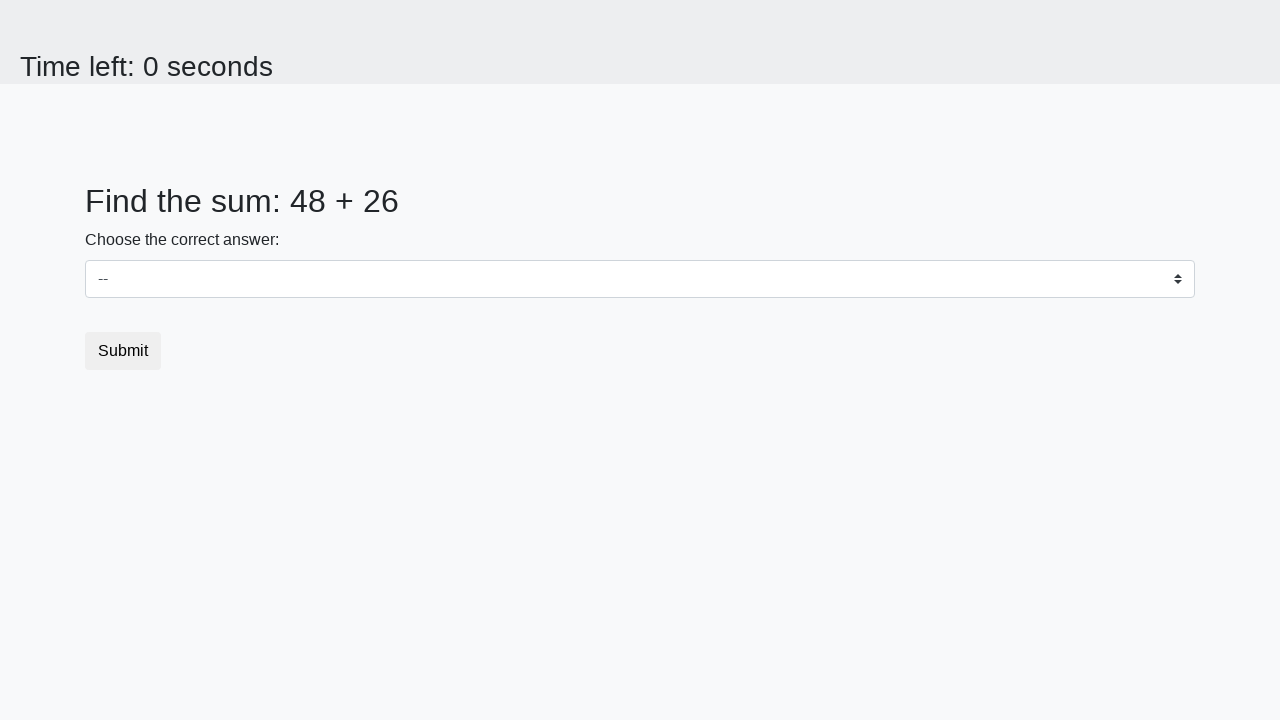

Selected calculated sum '74' from dropdown menu on select
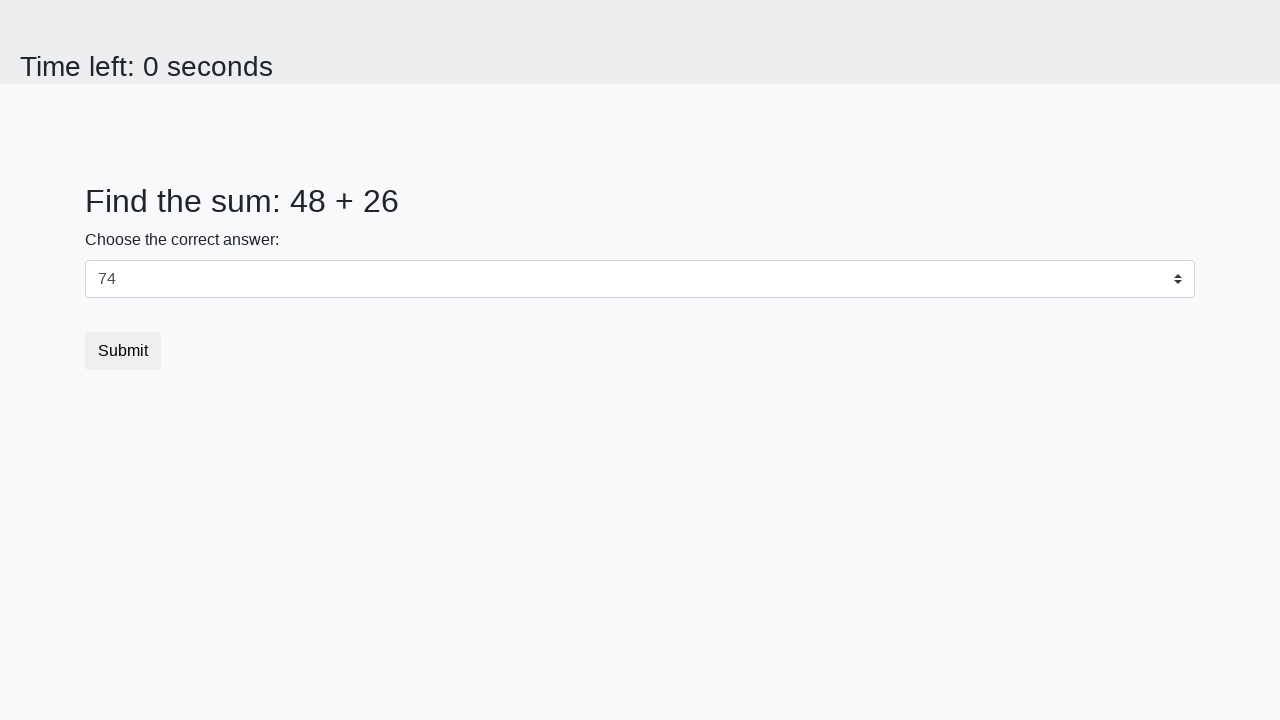

Clicked submit button to submit the form at (123, 351) on [type='submit']
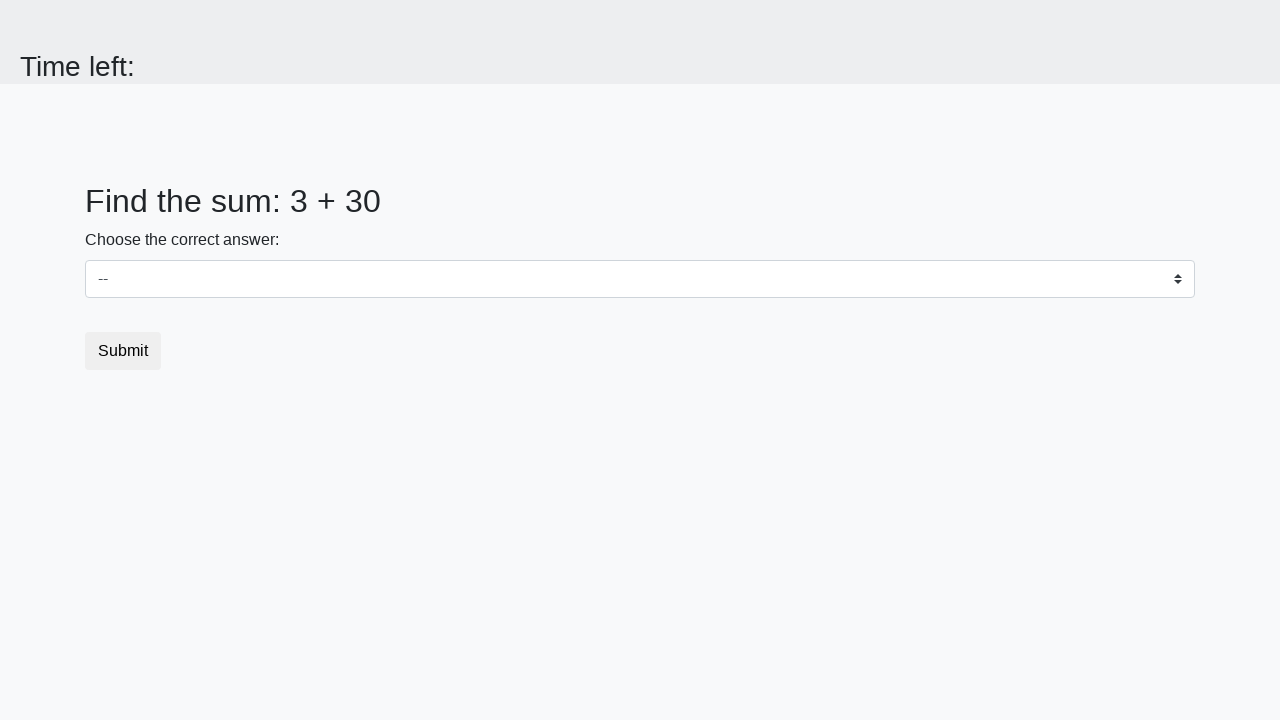

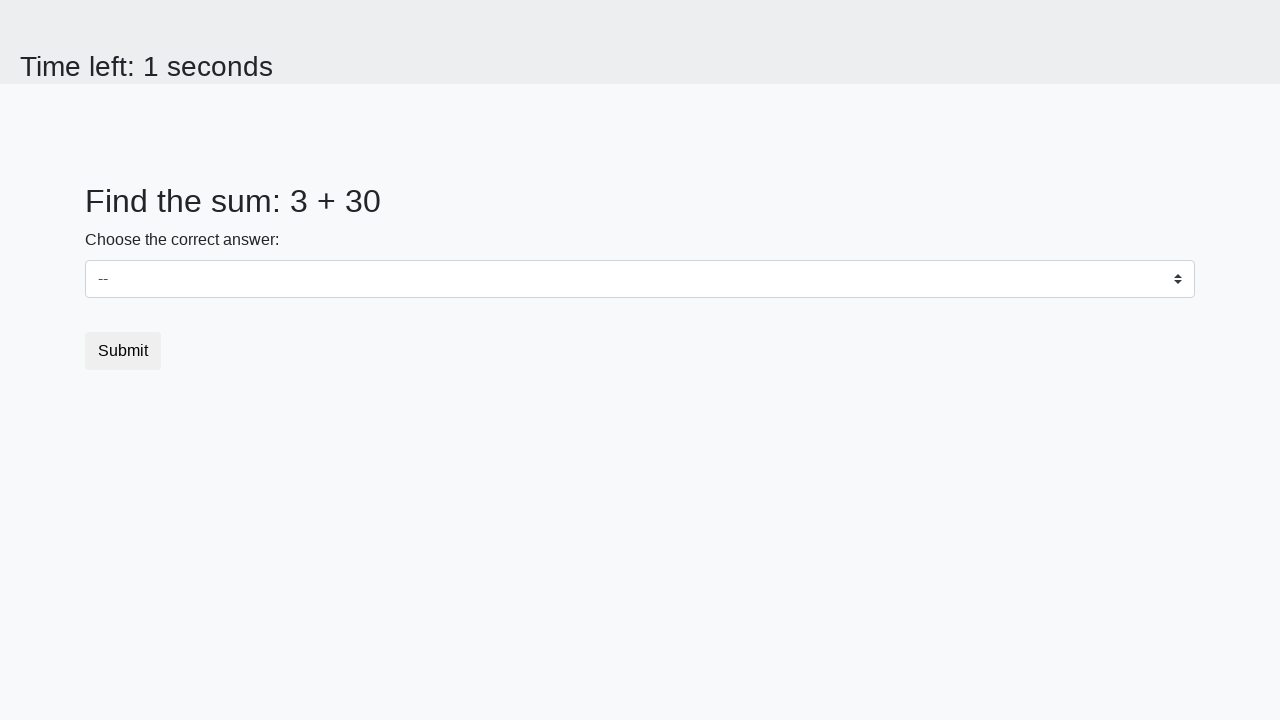